Tests handling a delayed alert by clicking the timer button and dismissing the alert after it appears

Starting URL: https://demoqa.com/alerts

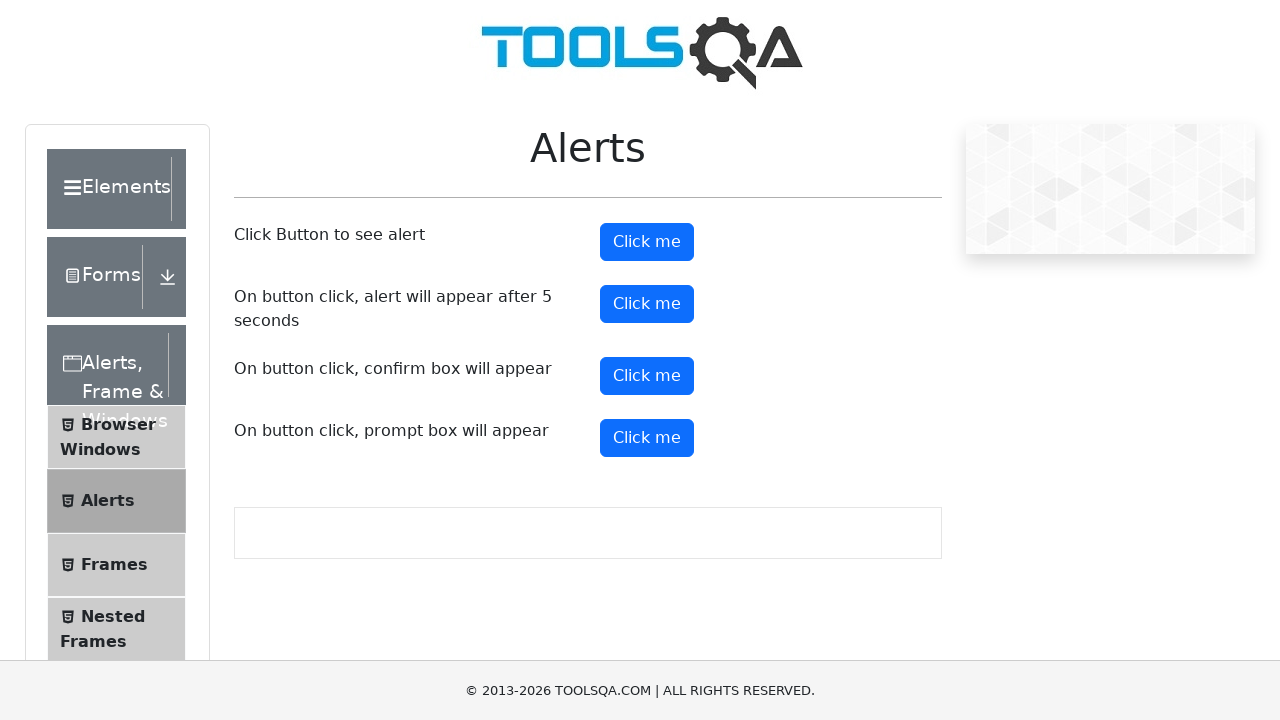

Set up dialog handler to dismiss alerts automatically
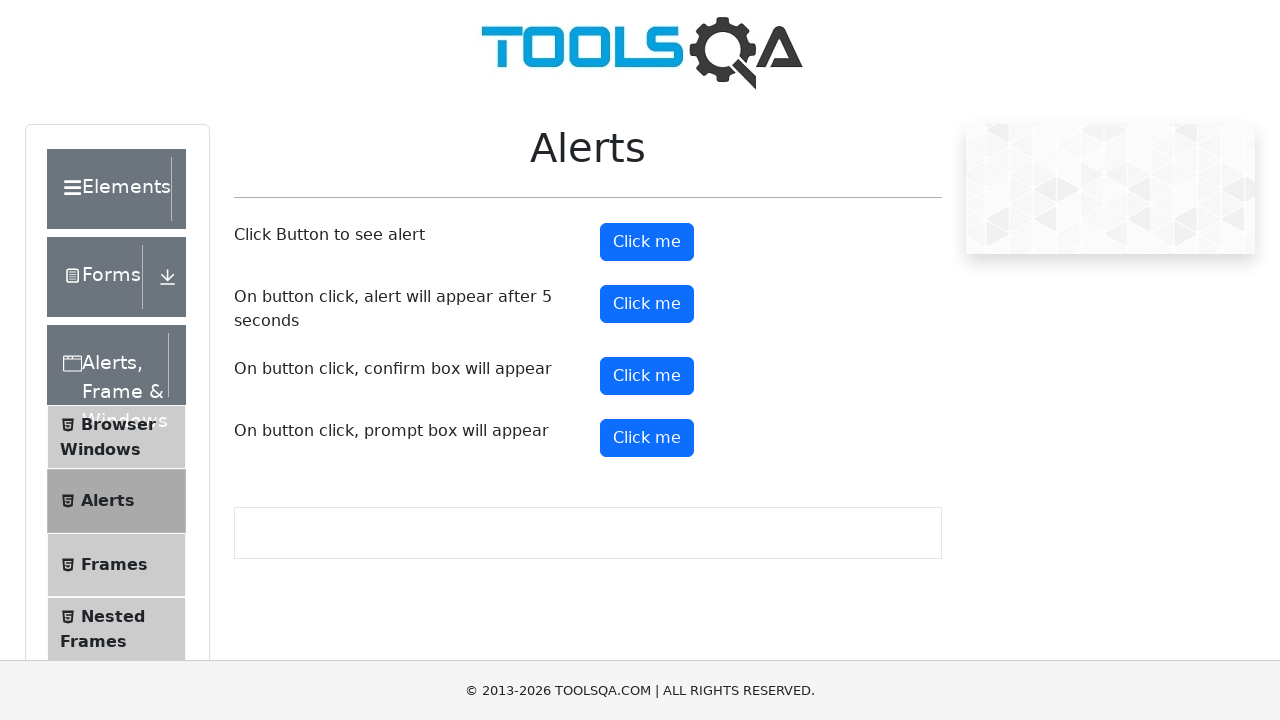

Clicked the timer alert button to trigger delayed alert at (647, 304) on #timerAlertButton
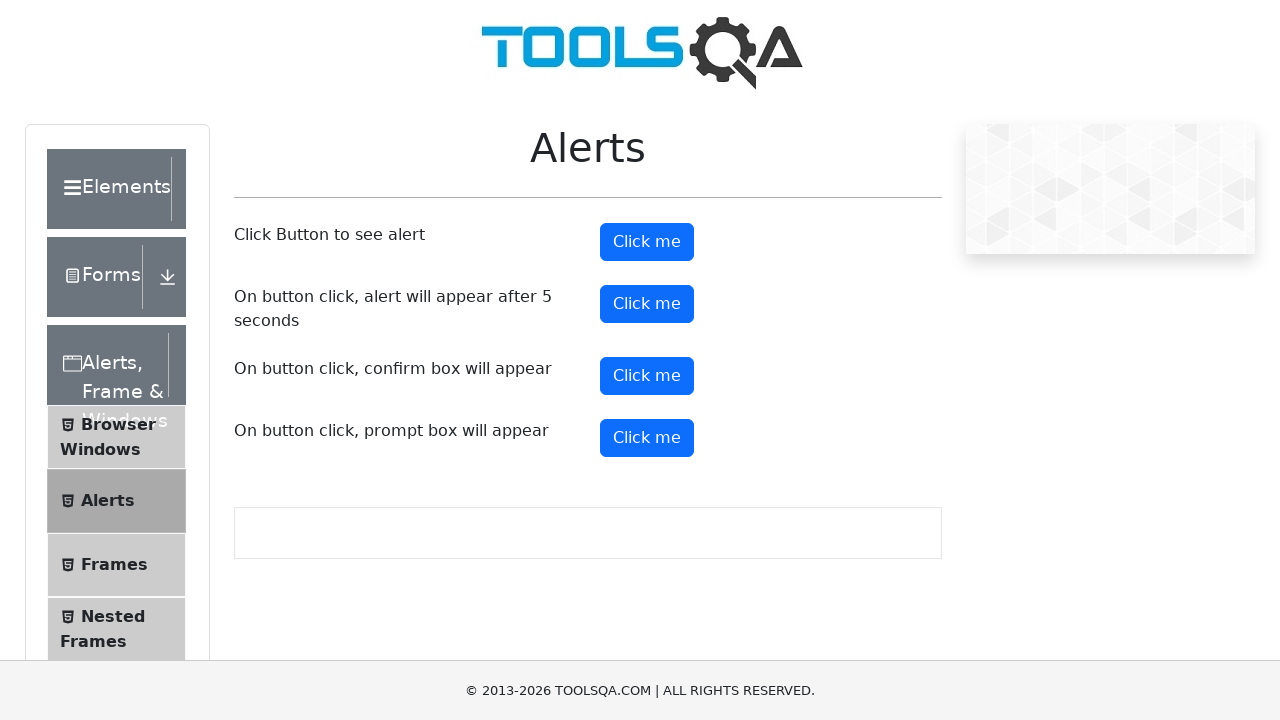

Waited for delayed alert to appear and be dismissed by dialog handler
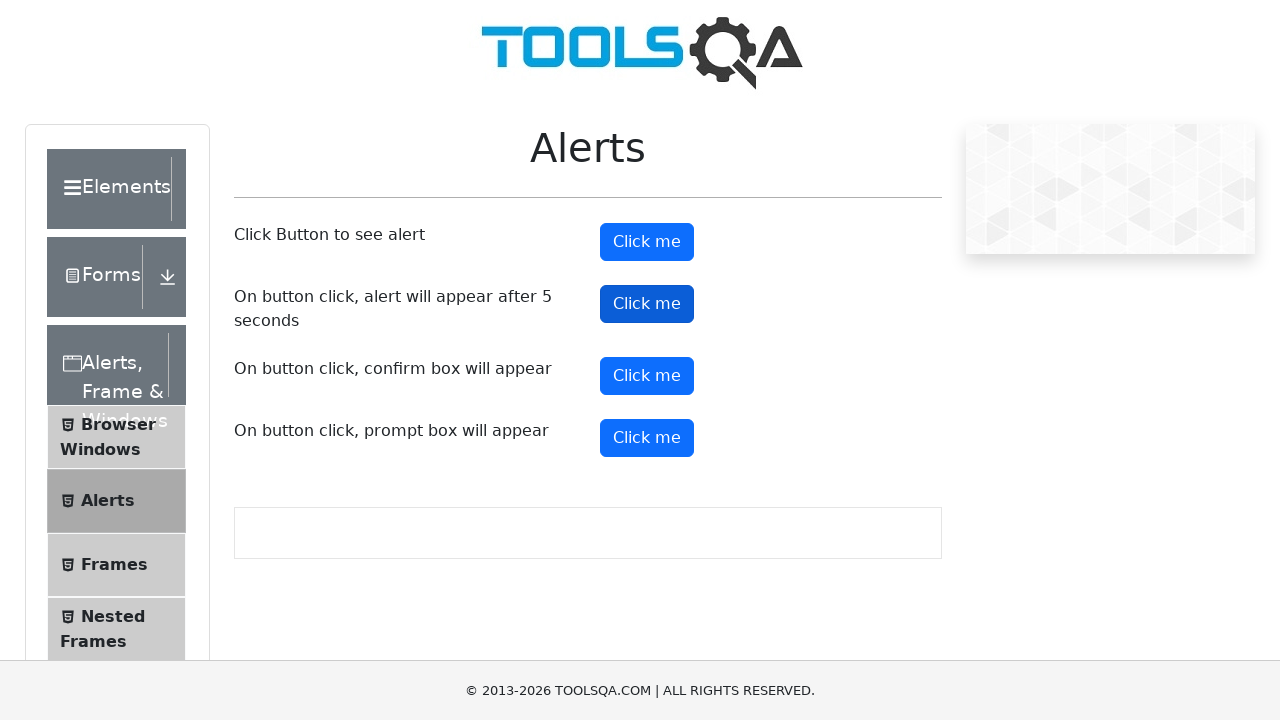

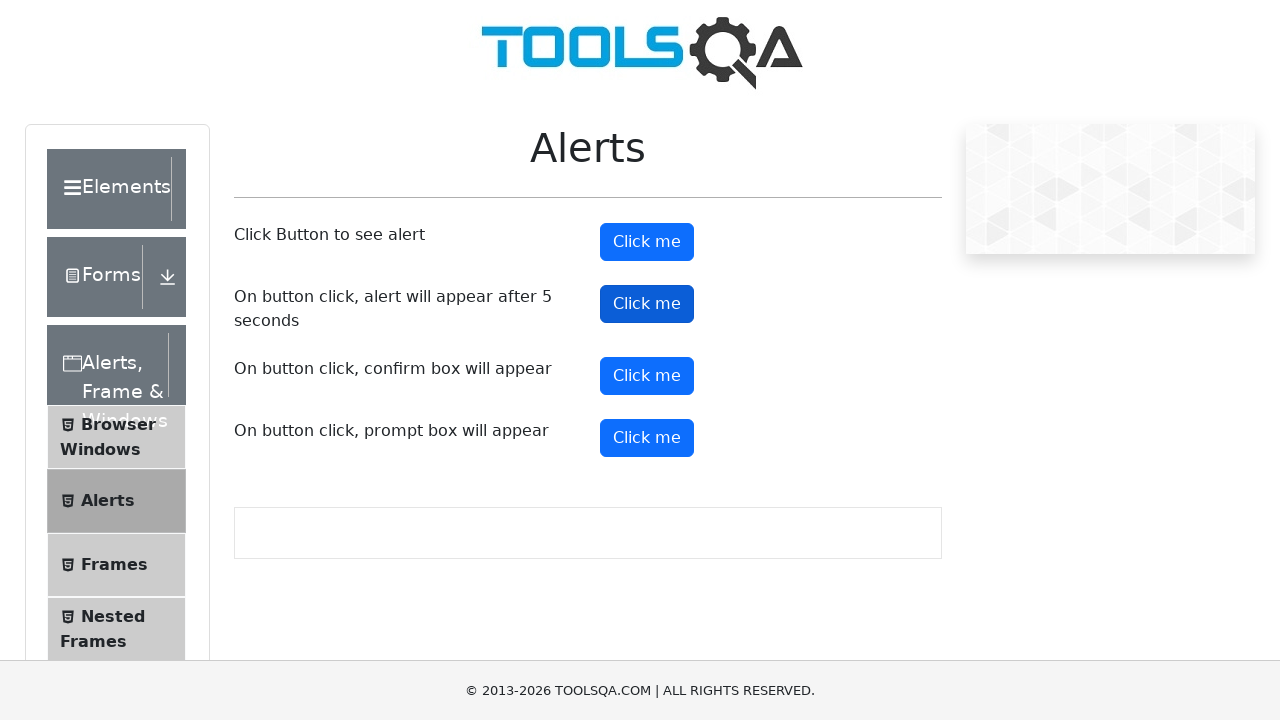